Navigates to Pytest Framework page by clicking a link using text content

Starting URL: https://automationbysqatools.blogspot.com/p/code-practice.html

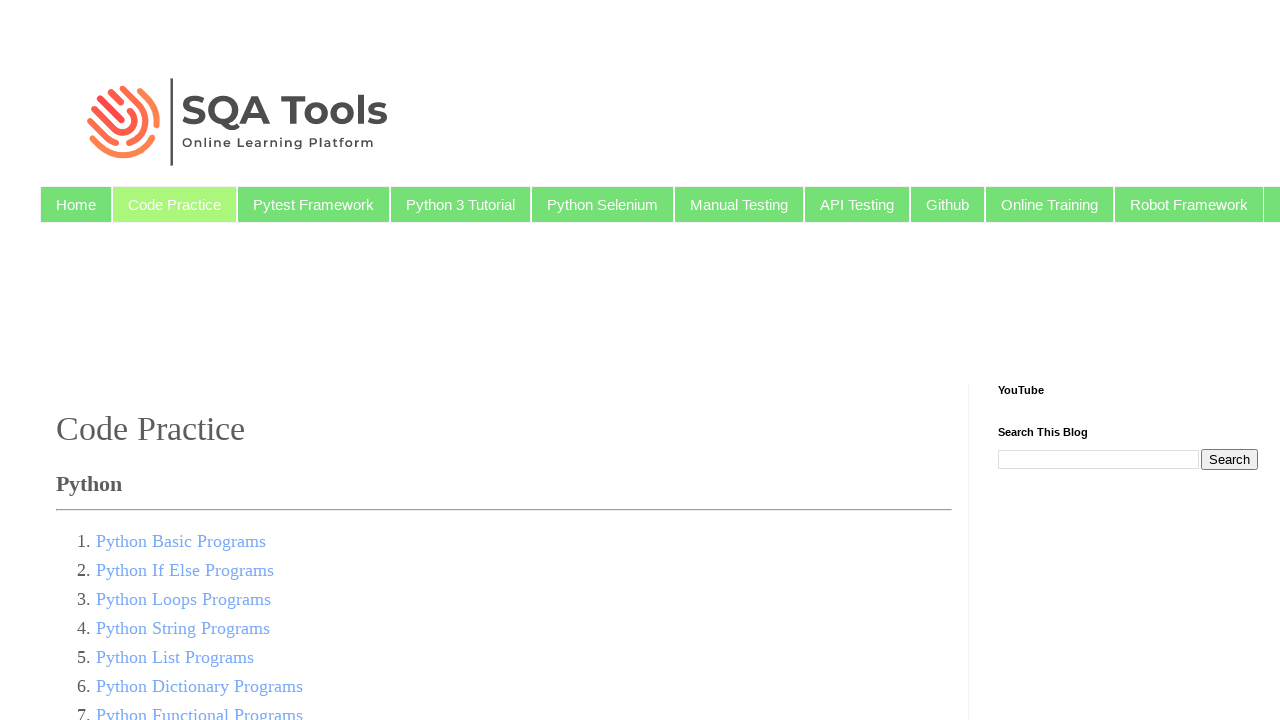

Navigated to Code Practice page
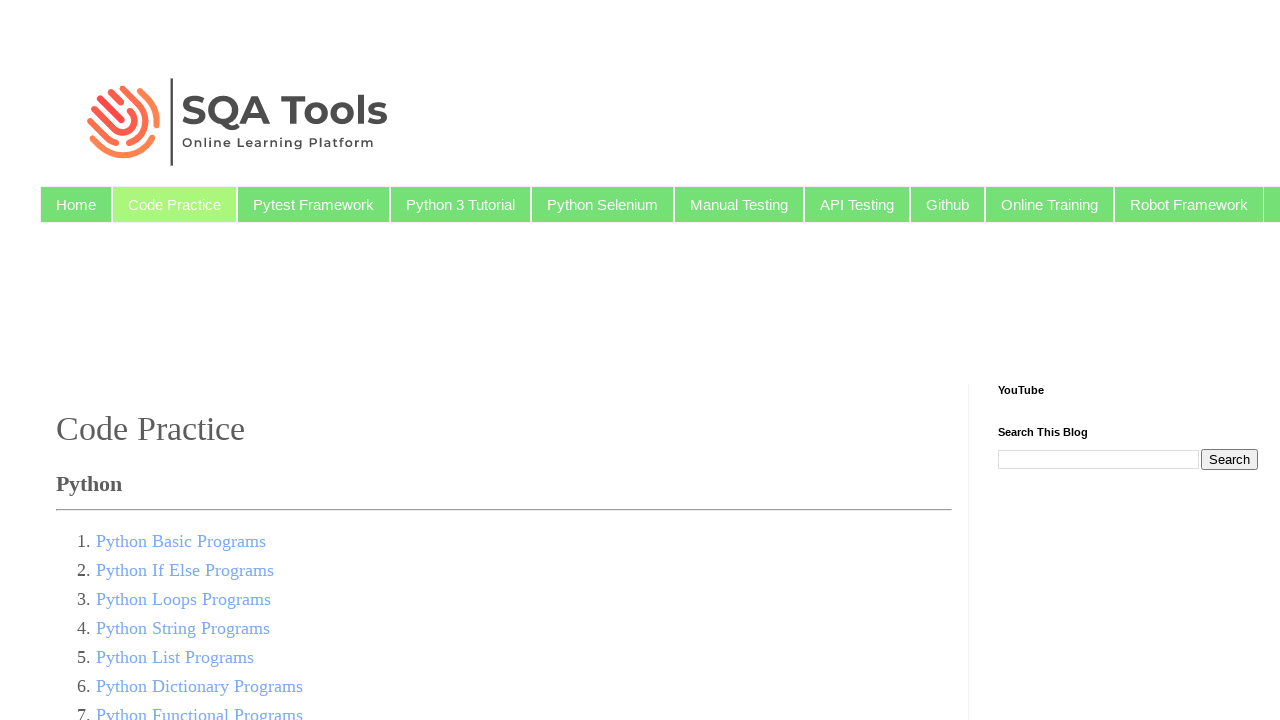

Clicked on Pytest Framework link using text content at (314, 204) on a:has-text('Pytest Framework')
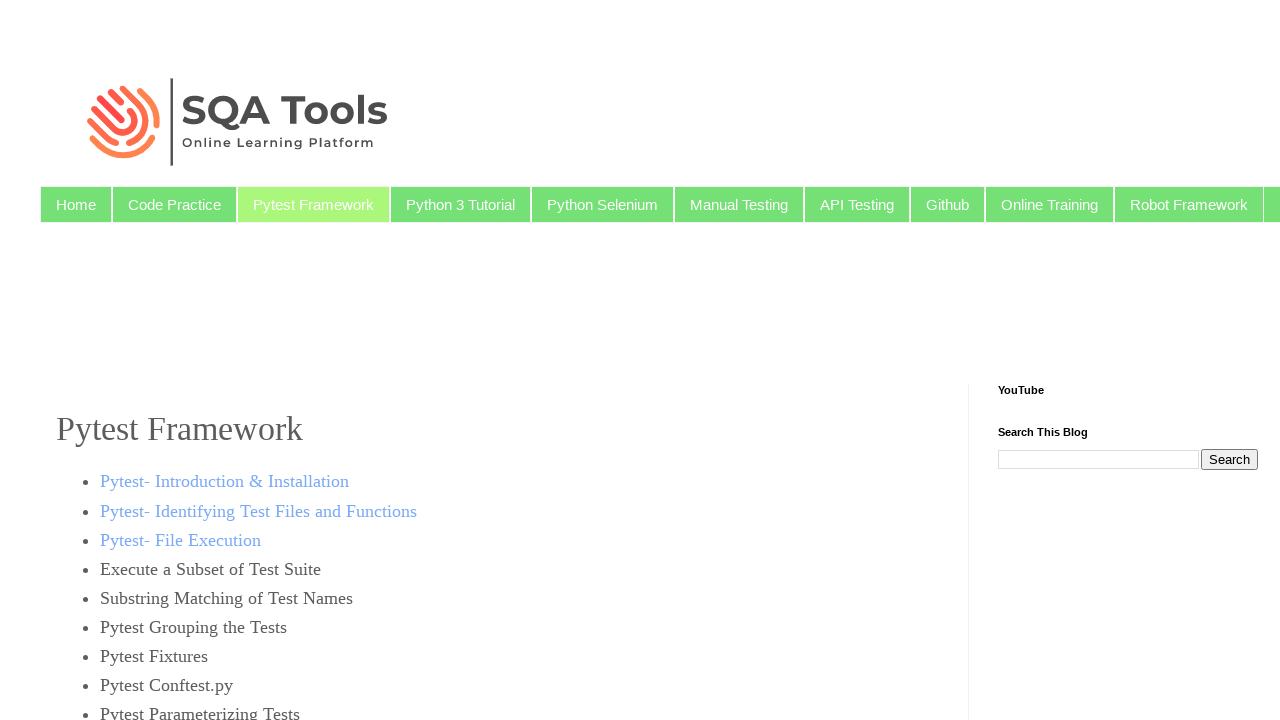

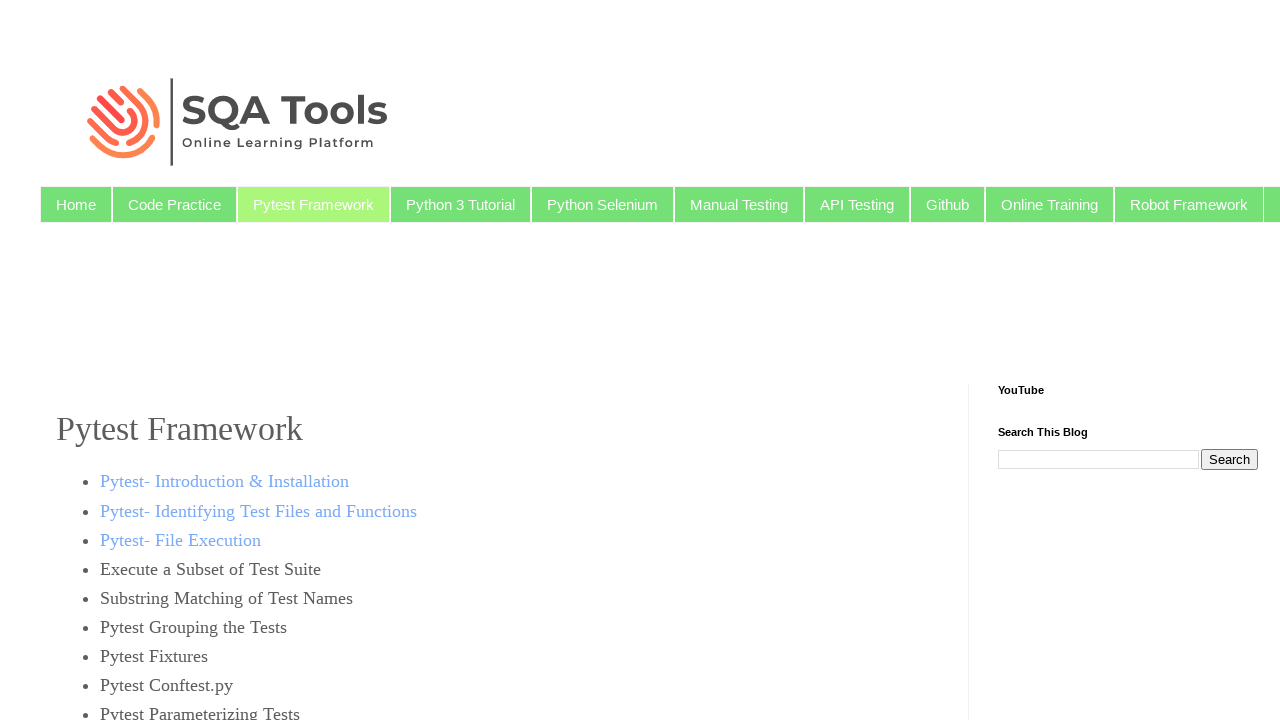